Navigates to Playwright documentation site and clicks the "Get started" link to reach the Installation page

Starting URL: https://playwright.dev/

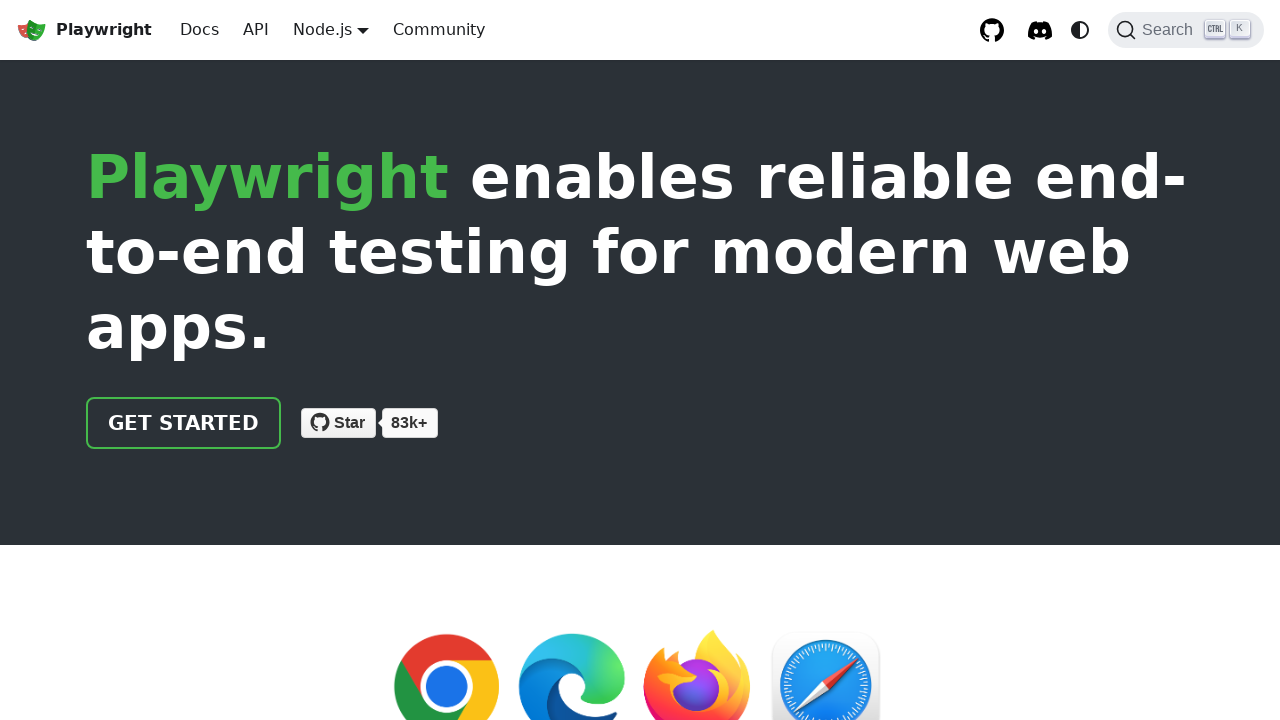

Clicked 'Get started' link on Playwright documentation homepage at (184, 423) on internal:role=link[name="Get started"i]
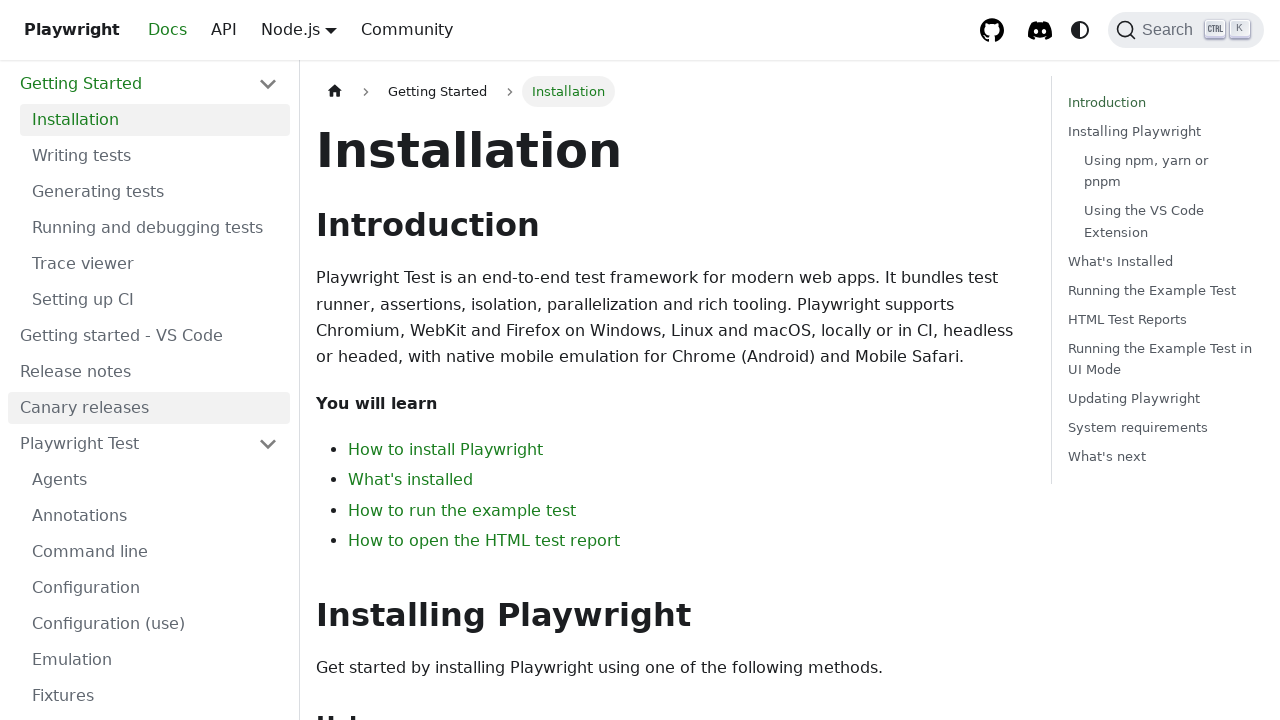

Installation page loaded and heading is visible
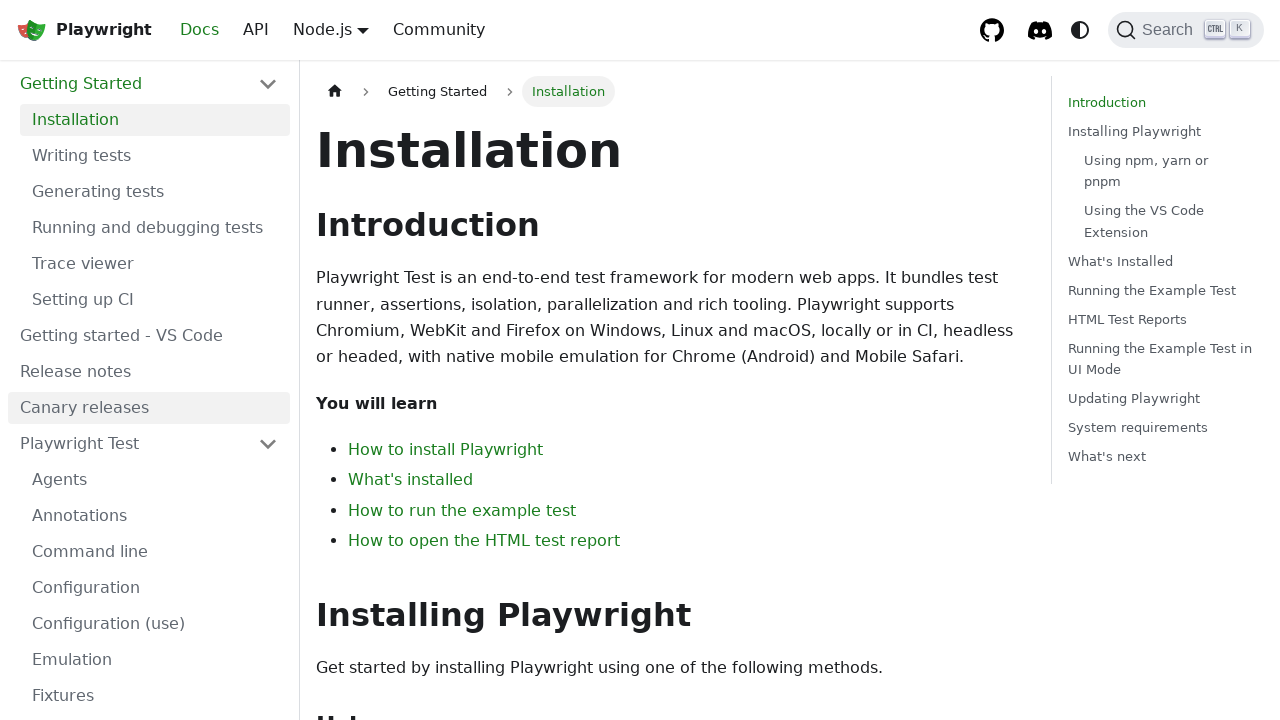

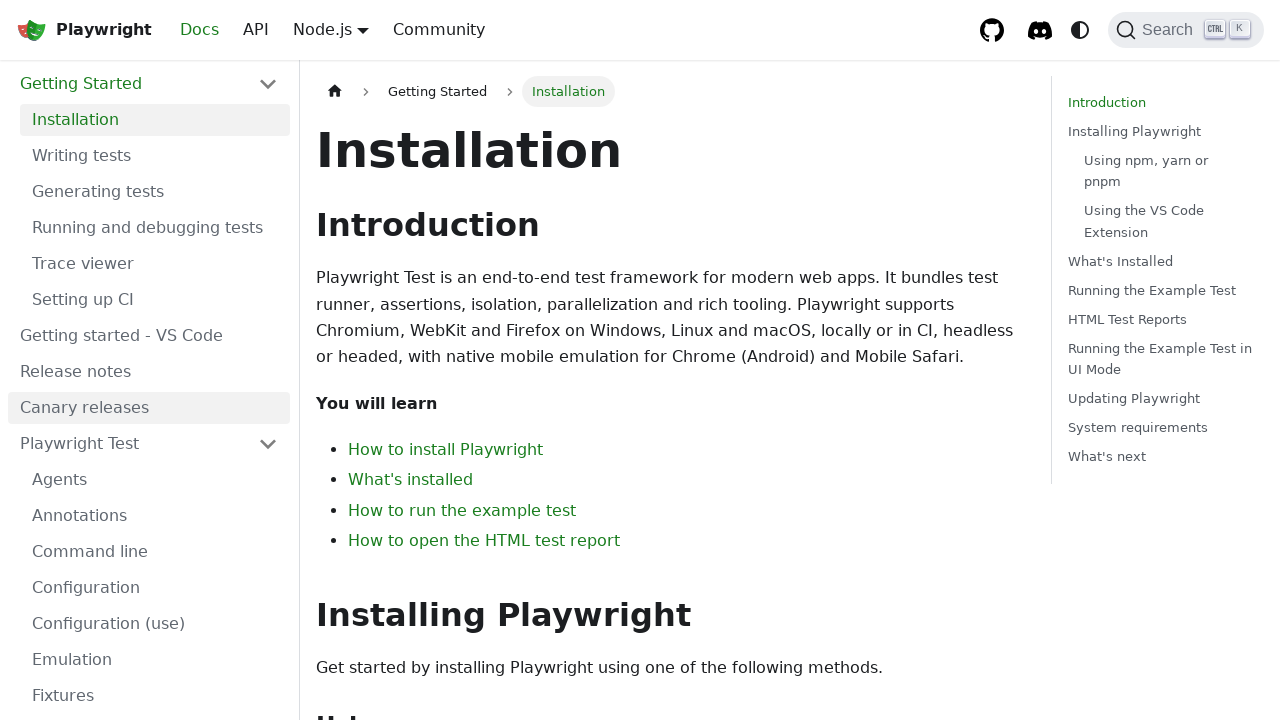